Tests right-click context menu functionality by performing a right-click action and selecting the Delete option from the context menu

Starting URL: http://swisnl.github.io/jQuery-contextMenu/demo.html

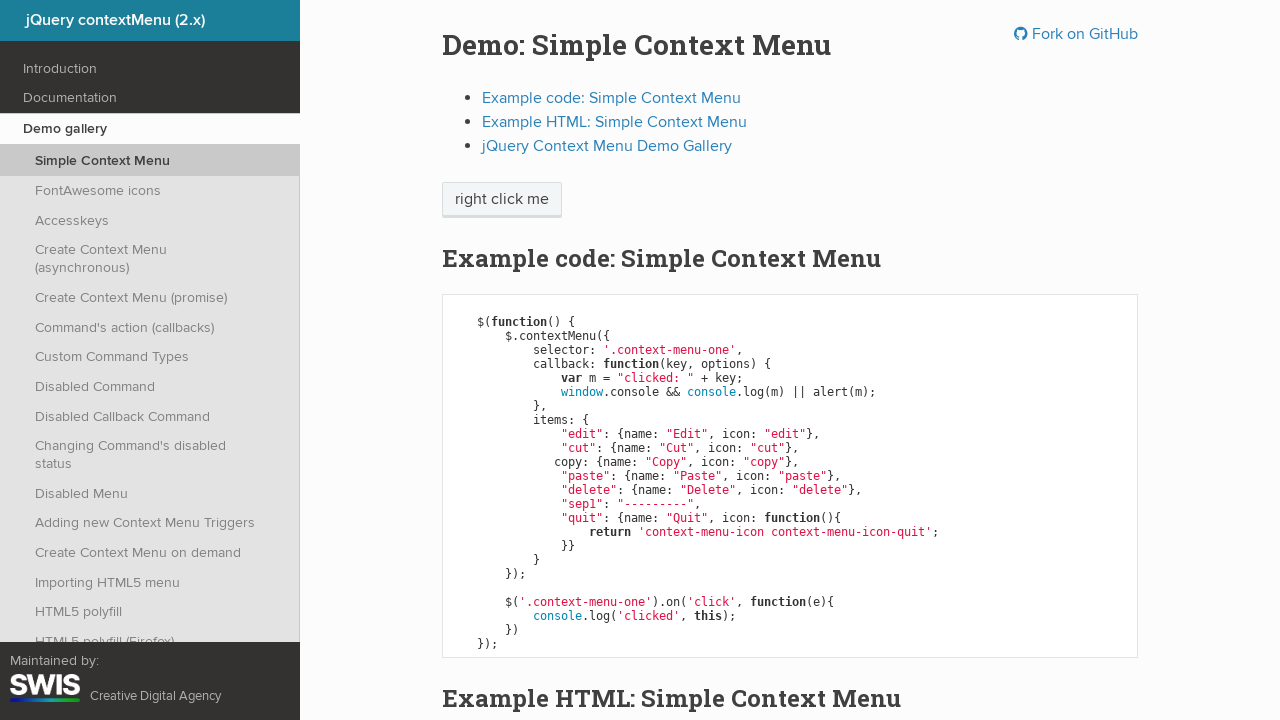

Located the element to right-click
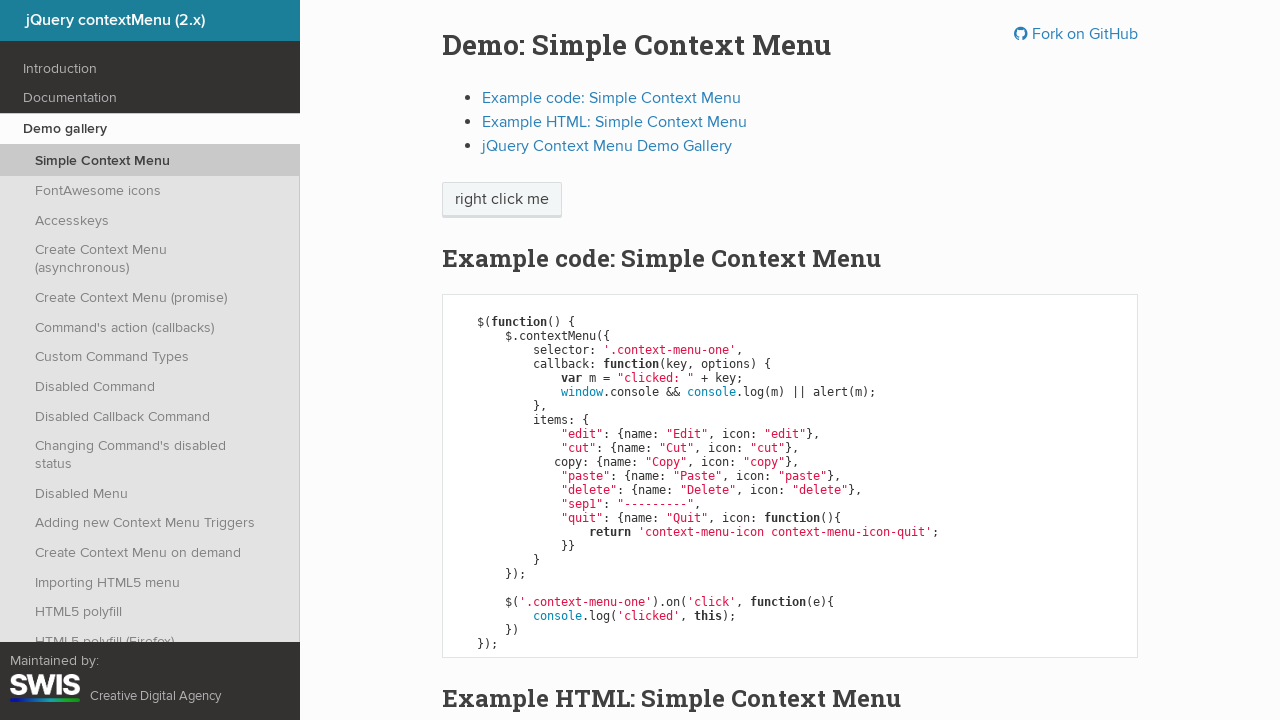

Performed right-click on the element to open context menu at (502, 200) on xpath=//span[@class='context-menu-one btn btn-neutral']
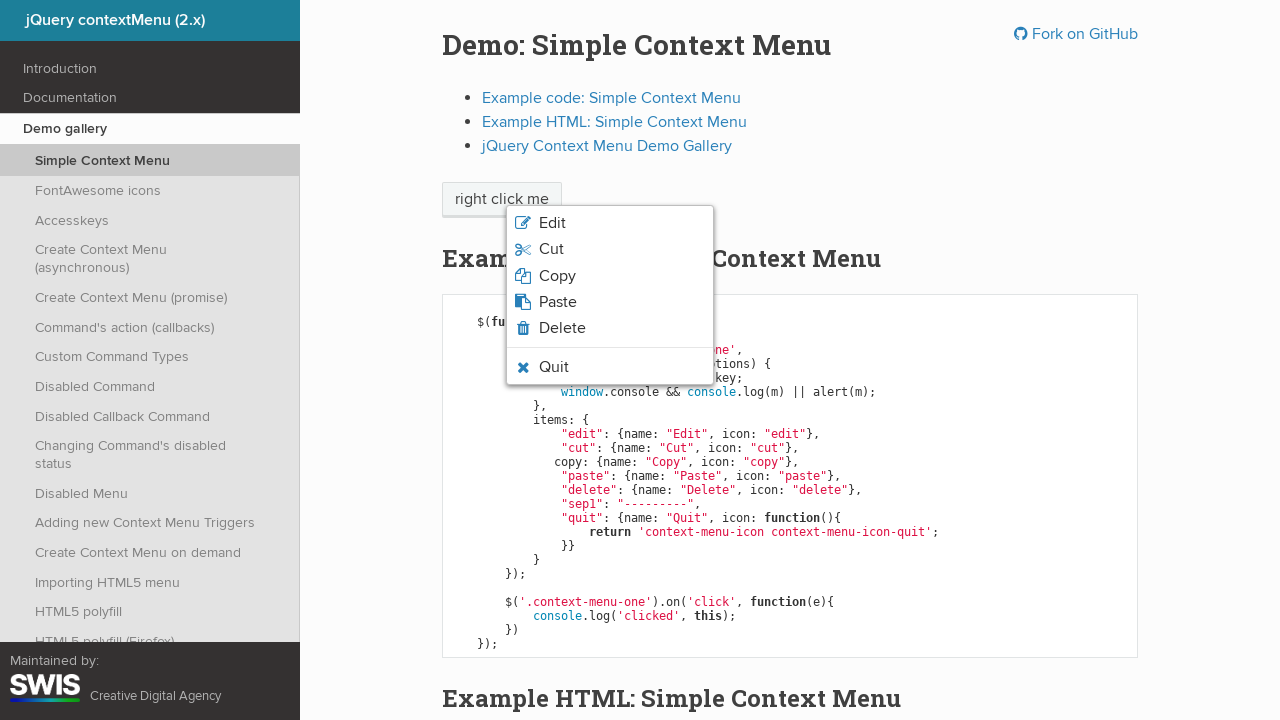

Context menu appeared
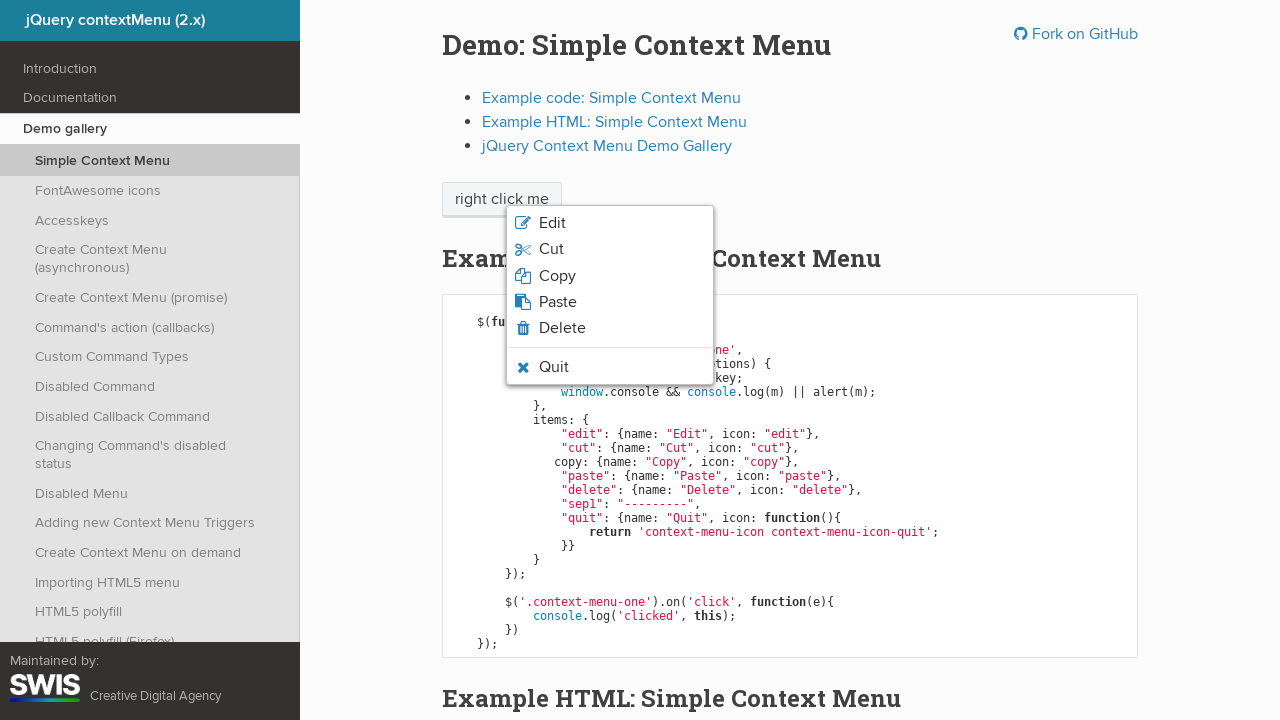

Located the Delete option in the context menu
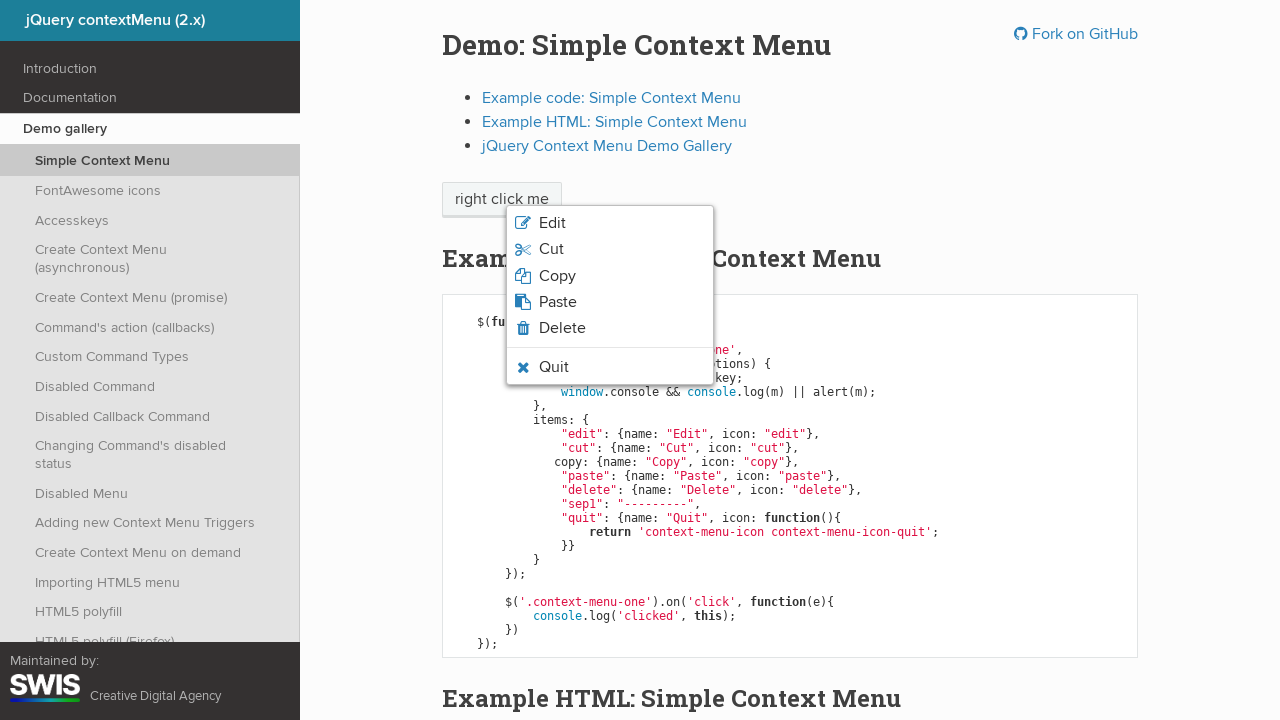

Clicked the Delete option from the context menu at (562, 328) on .context-menu-list > li > span:has-text("Delete")
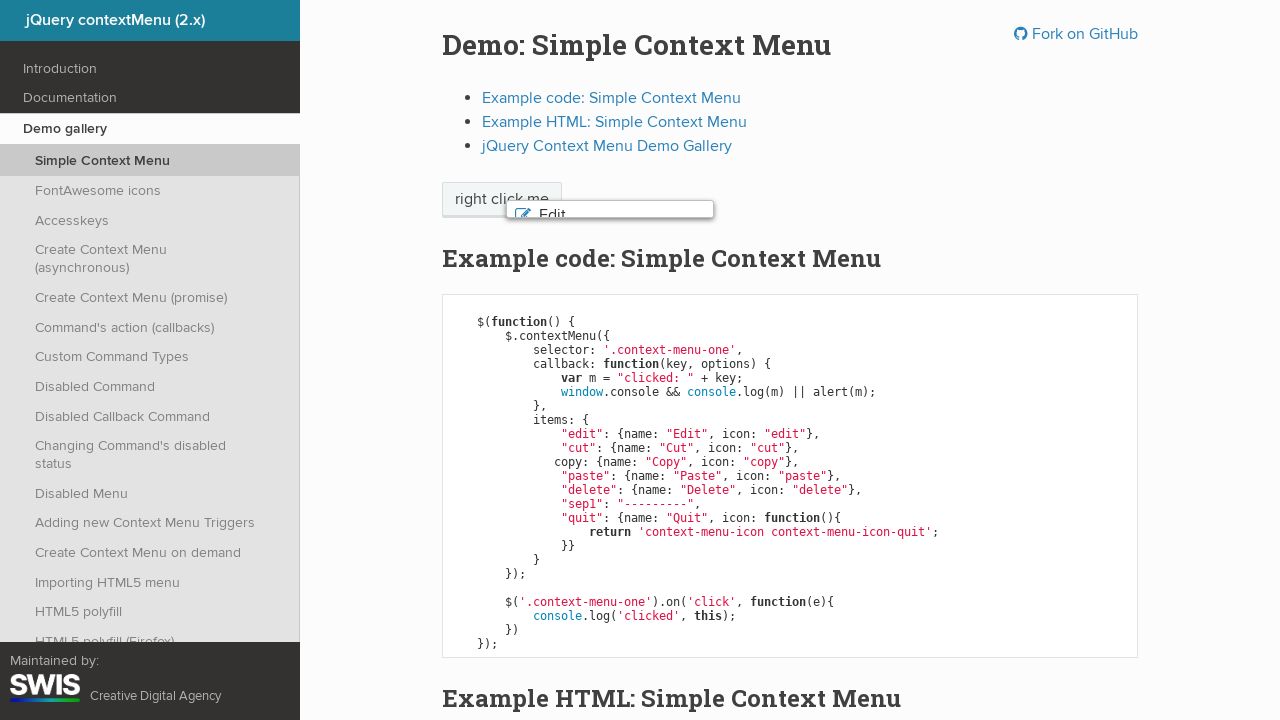

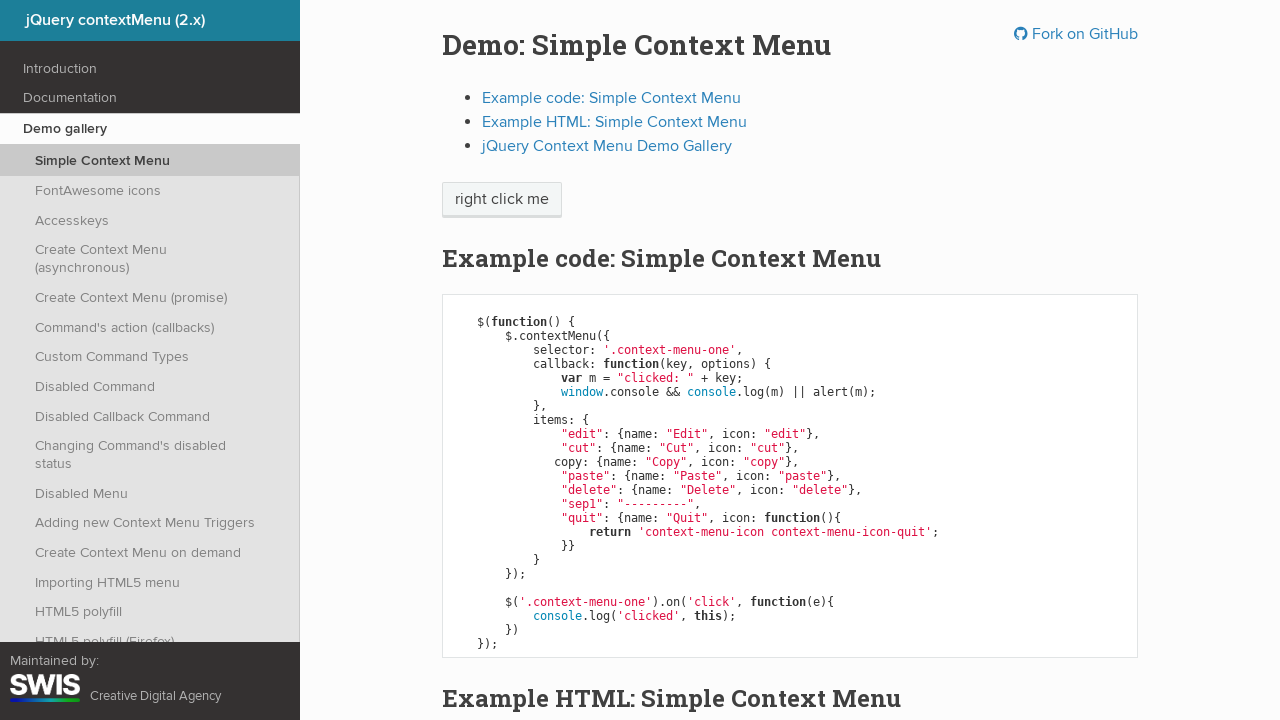